Tests a registration form by filling in first name, last name, and email fields, then submitting and verifying success message

Starting URL: http://suninjuly.github.io/registration1.html

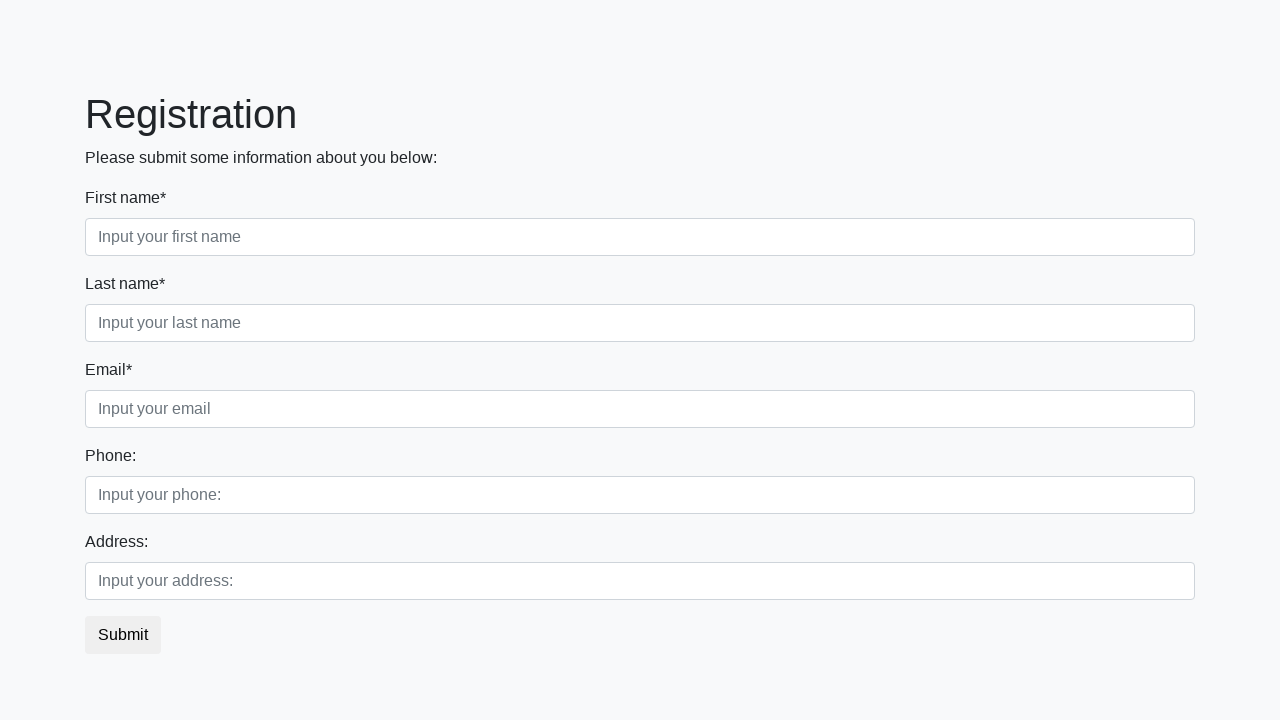

Filled first name field with 'Ivan' on div.first_block input.form-control.first
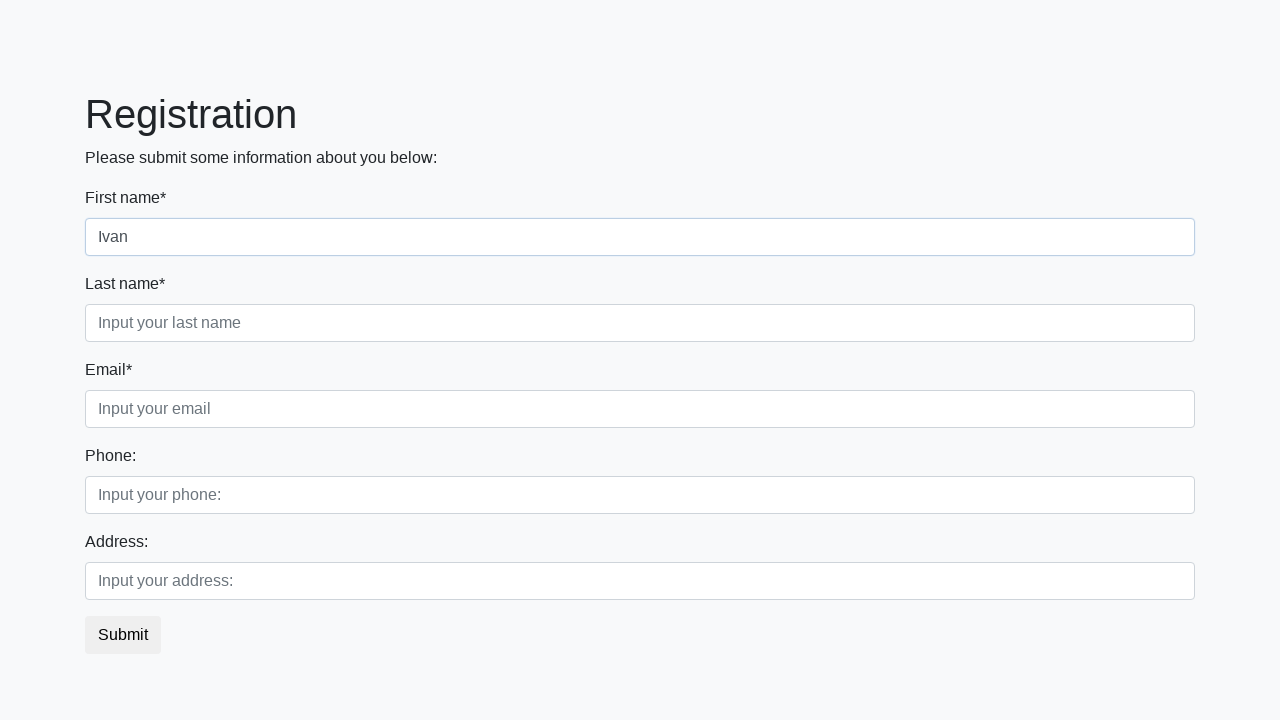

Filled last name field with 'Petrov' on div.first_block input.form-control.second
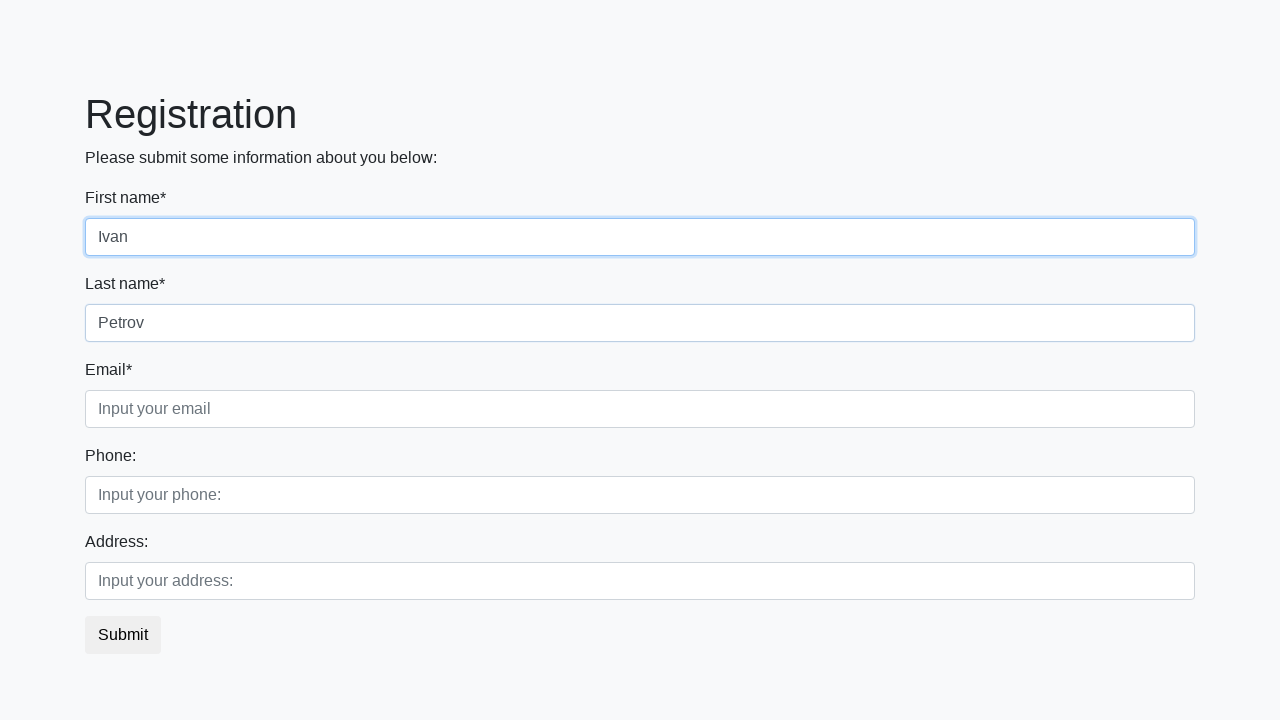

Filled email field with 'ivanpetrov@sob.com' on div.first_block input.form-control.third
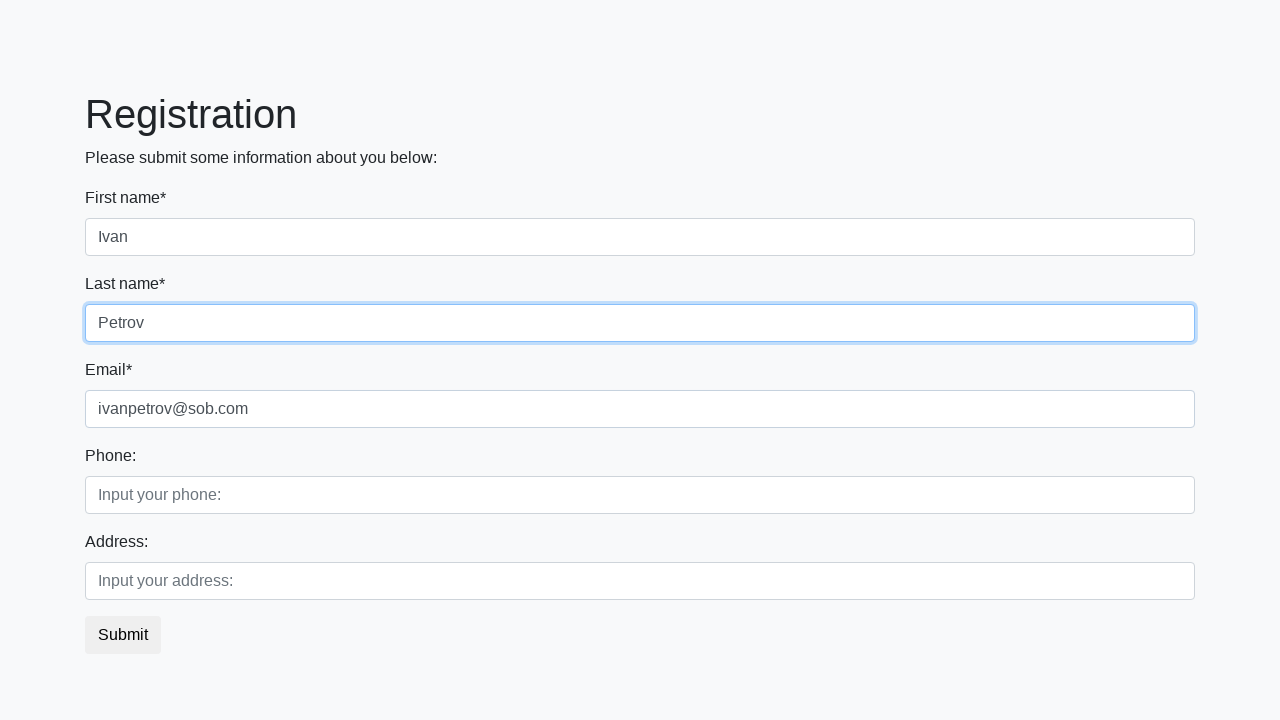

Clicked submit button to submit registration form at (123, 635) on button
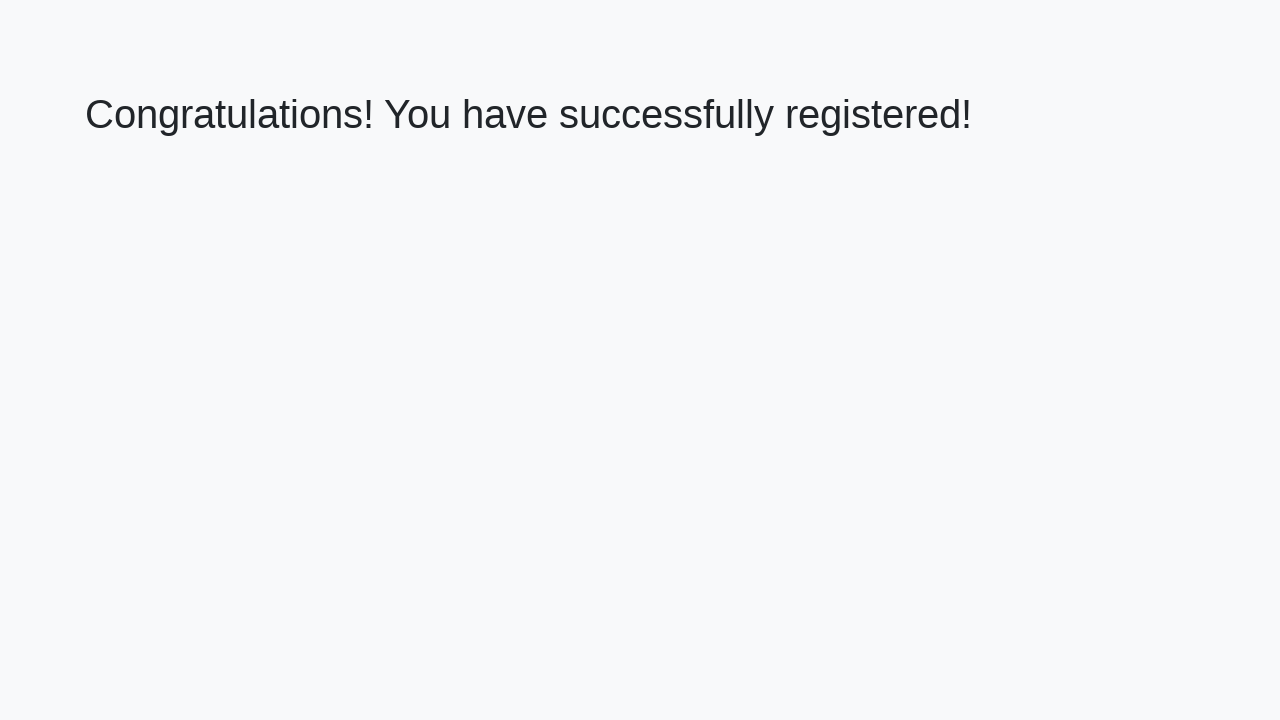

Success message heading loaded
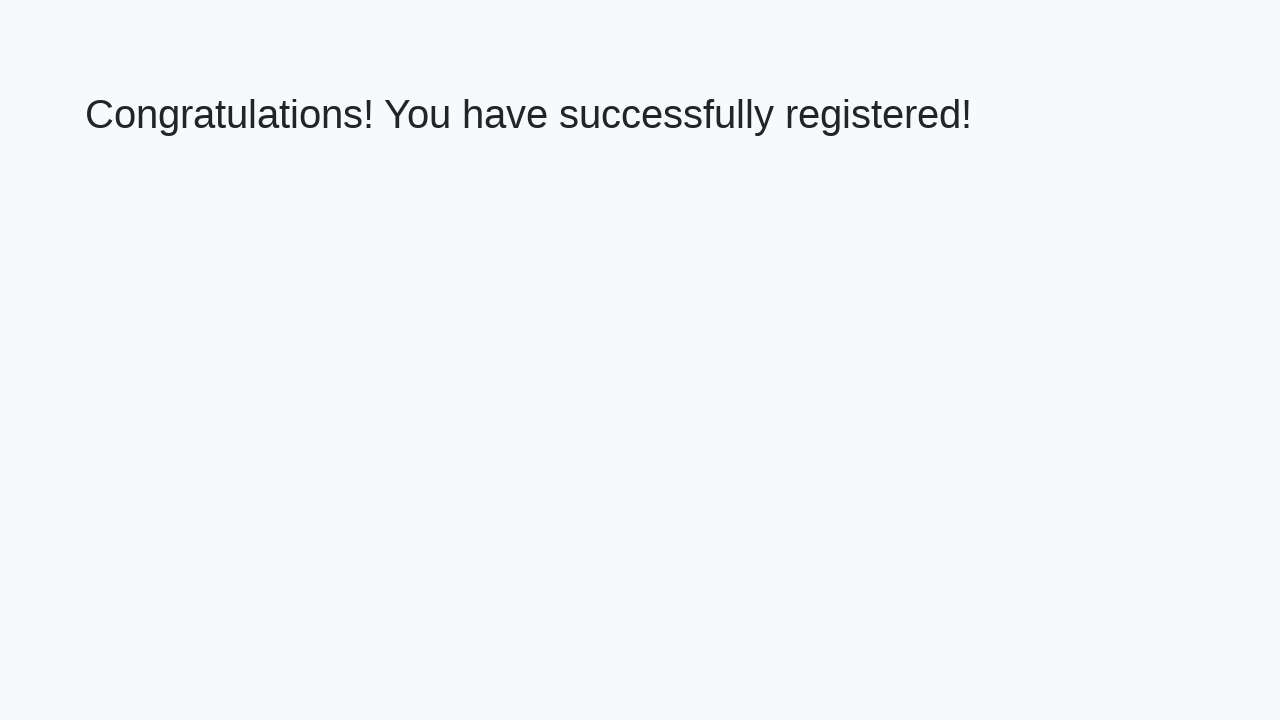

Retrieved success message text
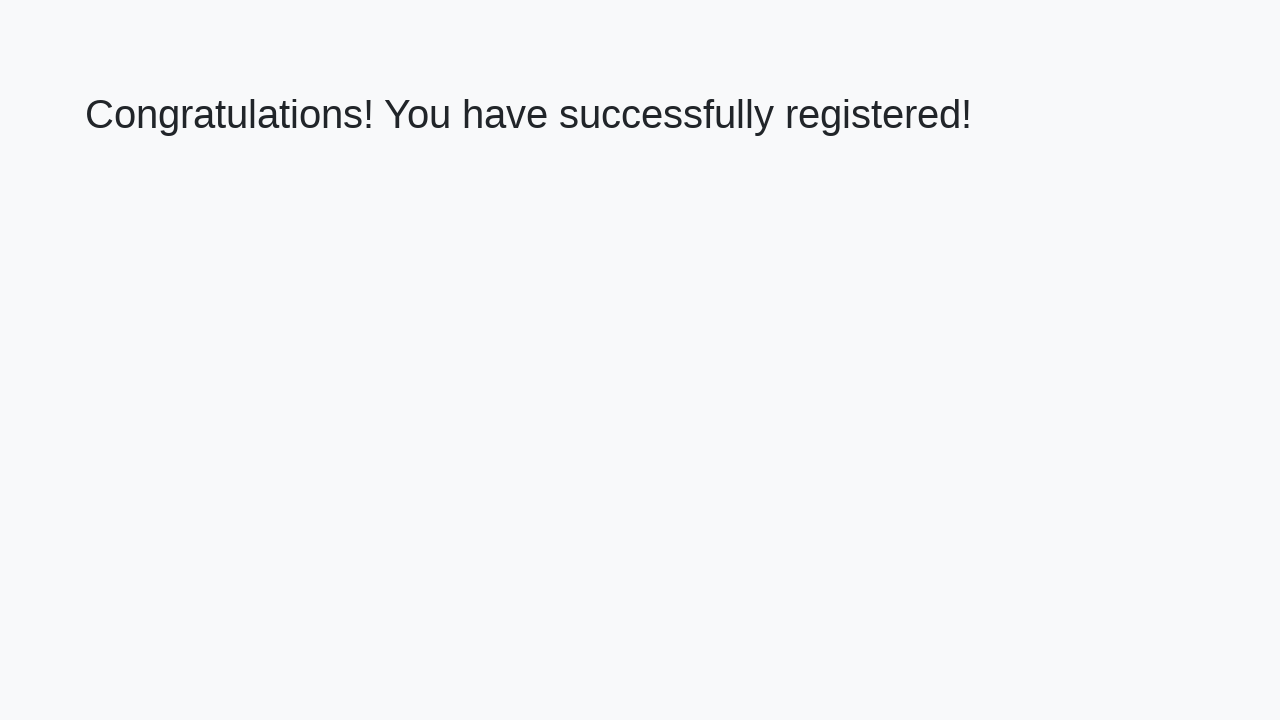

Verified success message: 'Congratulations! You have successfully registered!'
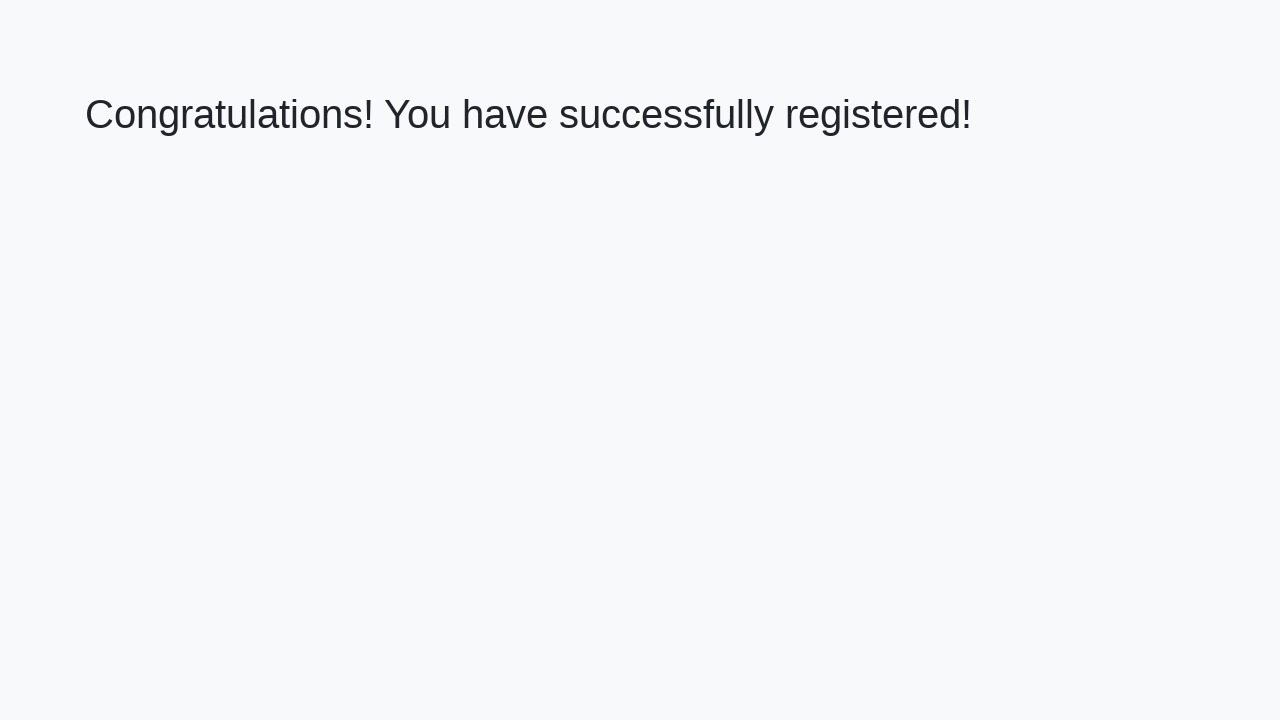

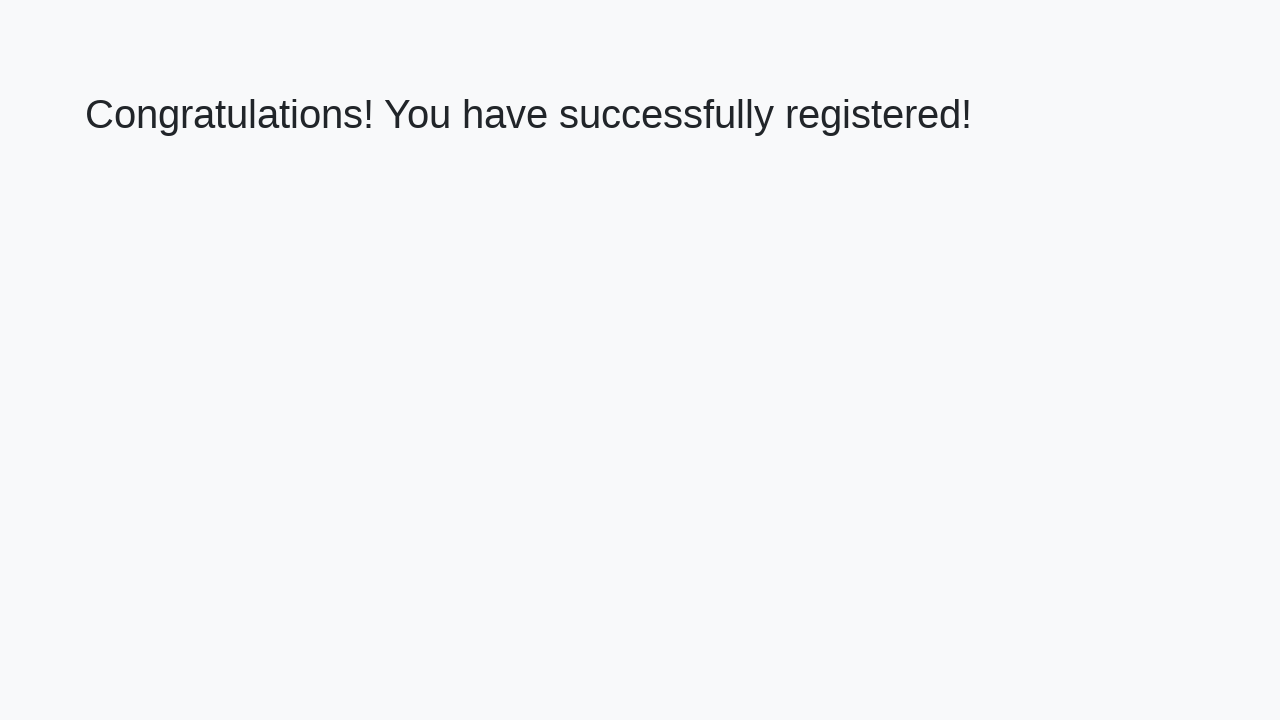